Tests dynamic control enabling functionality by clicking the enable button and verifying the success message appears

Starting URL: https://the-internet.herokuapp.com/dynamic_controls

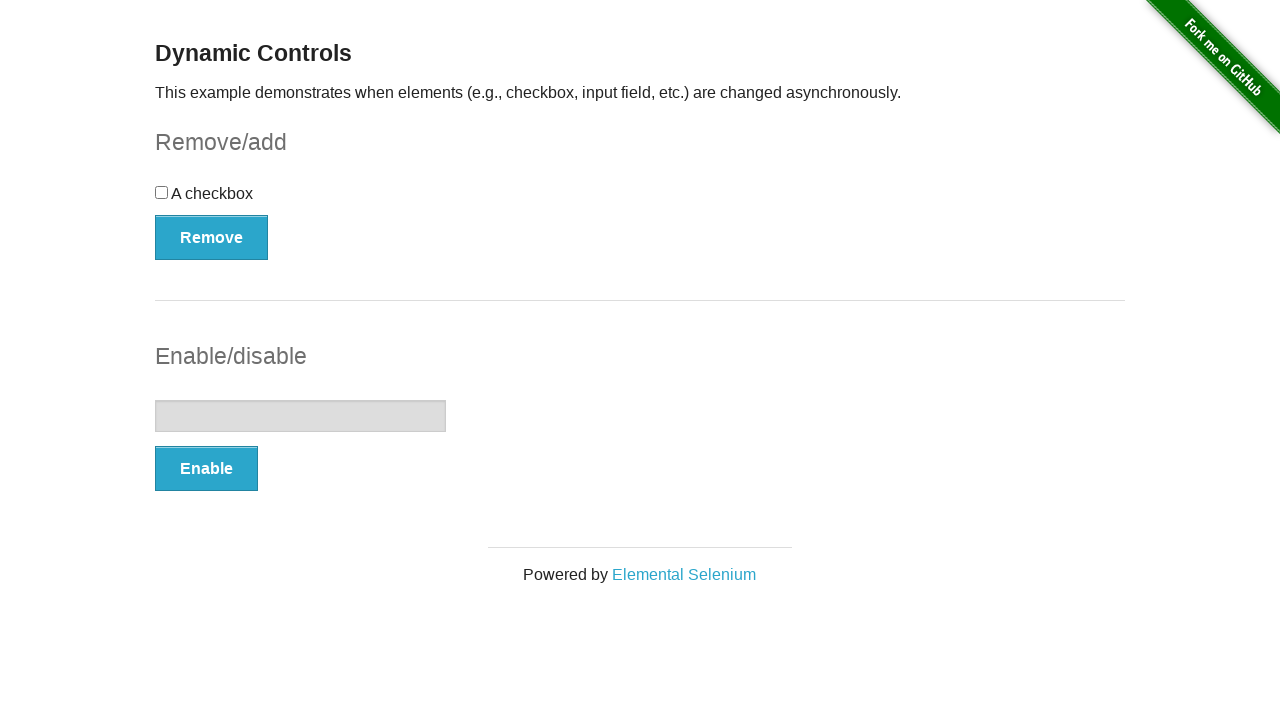

Clicked the enable button for the input field at (206, 469) on #input-example > button
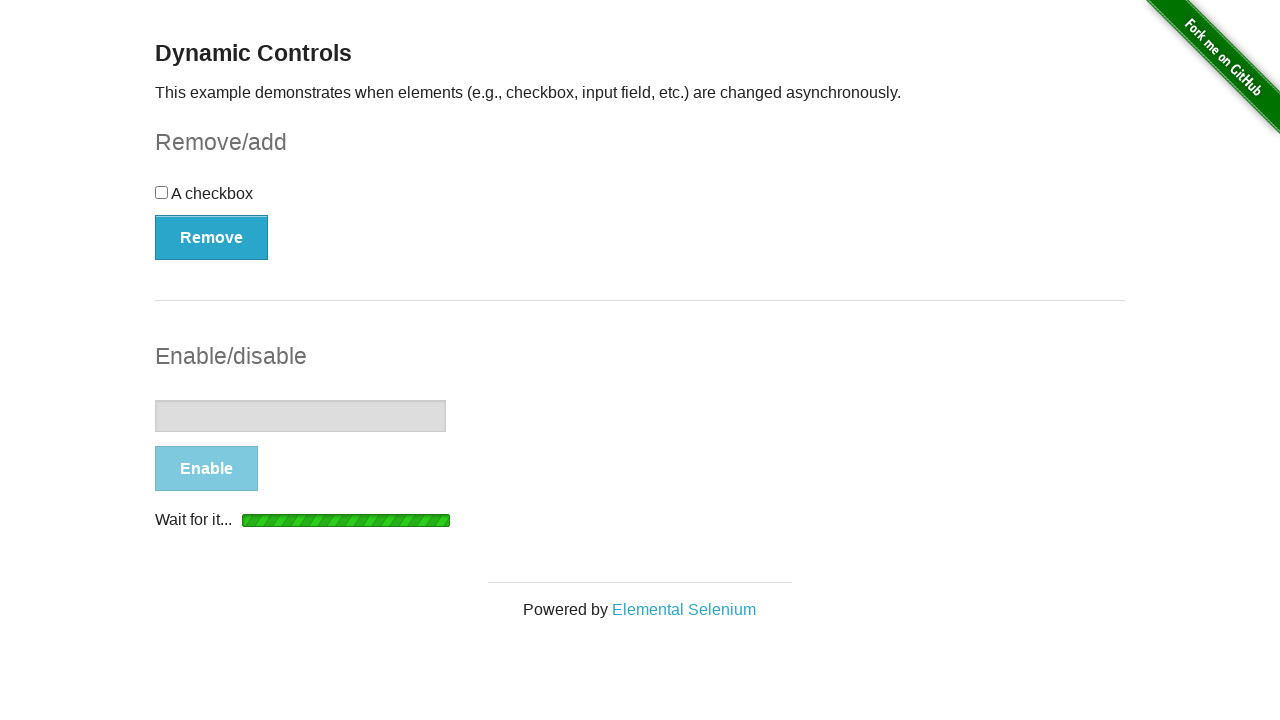

Success message appeared and is visible
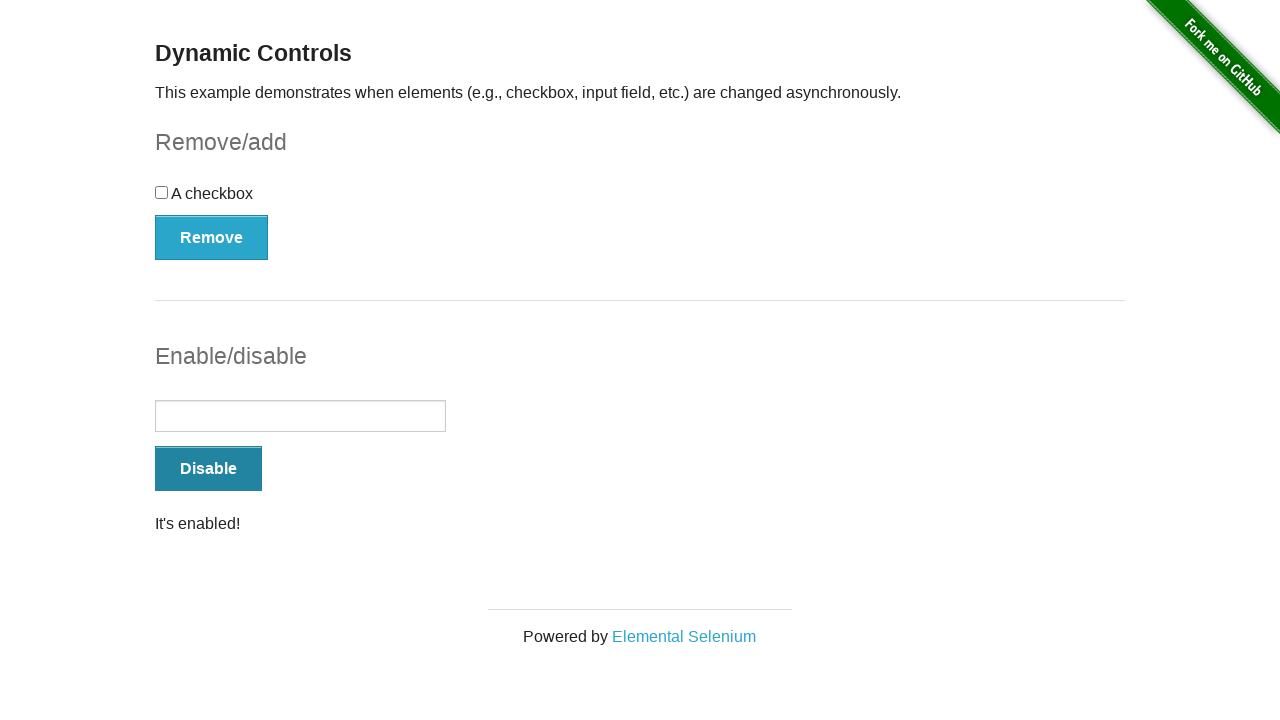

Verified that the success message is displayed
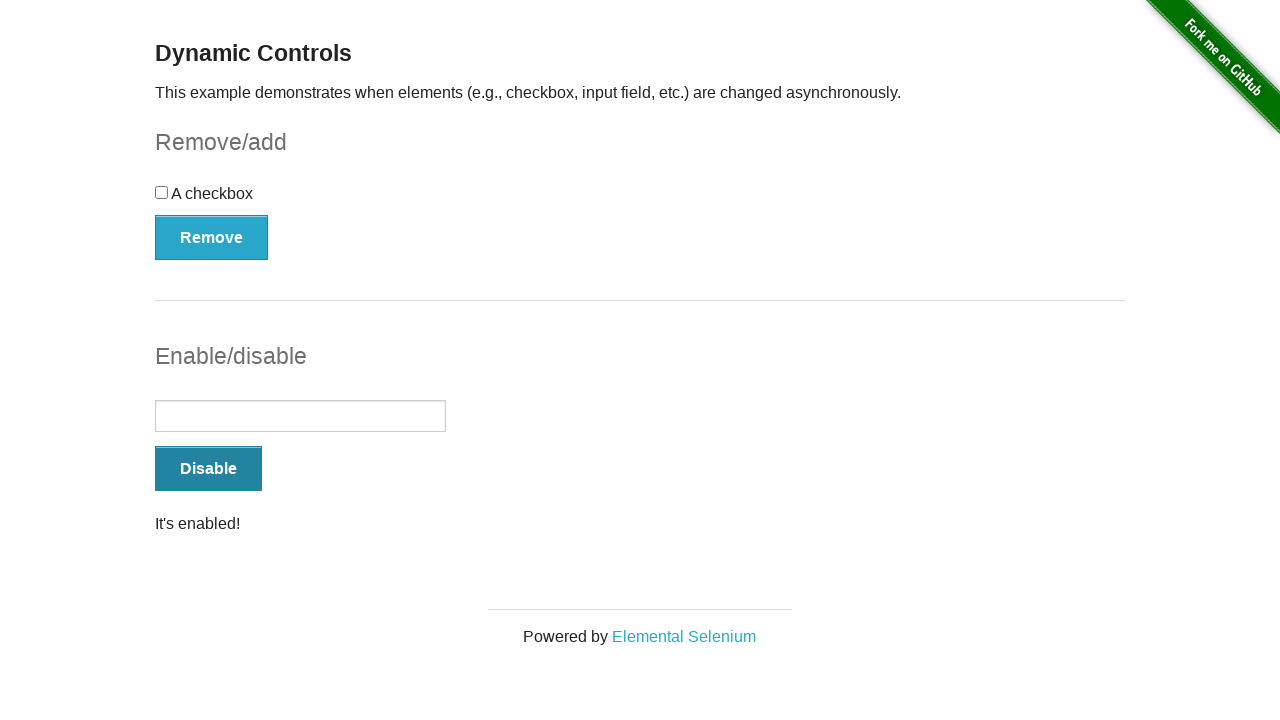

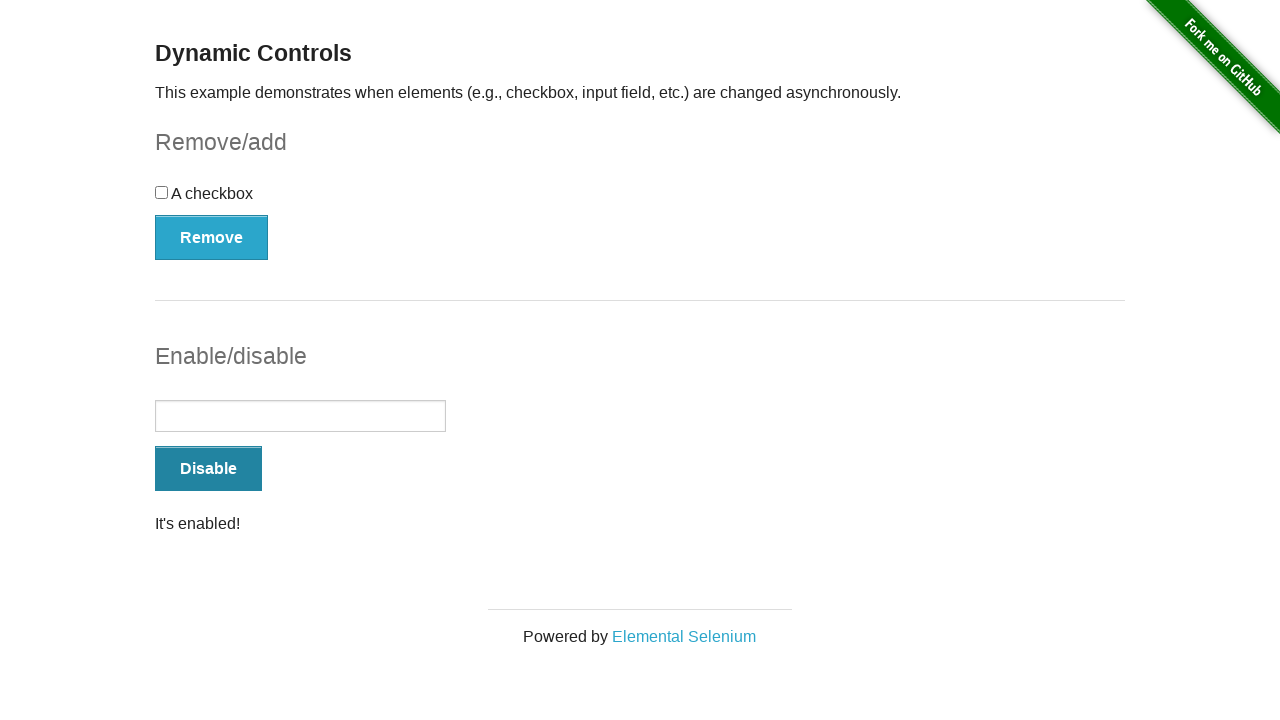